Tests that the counter displays the current number of todo items as they are added

Starting URL: https://demo.playwright.dev/todomvc

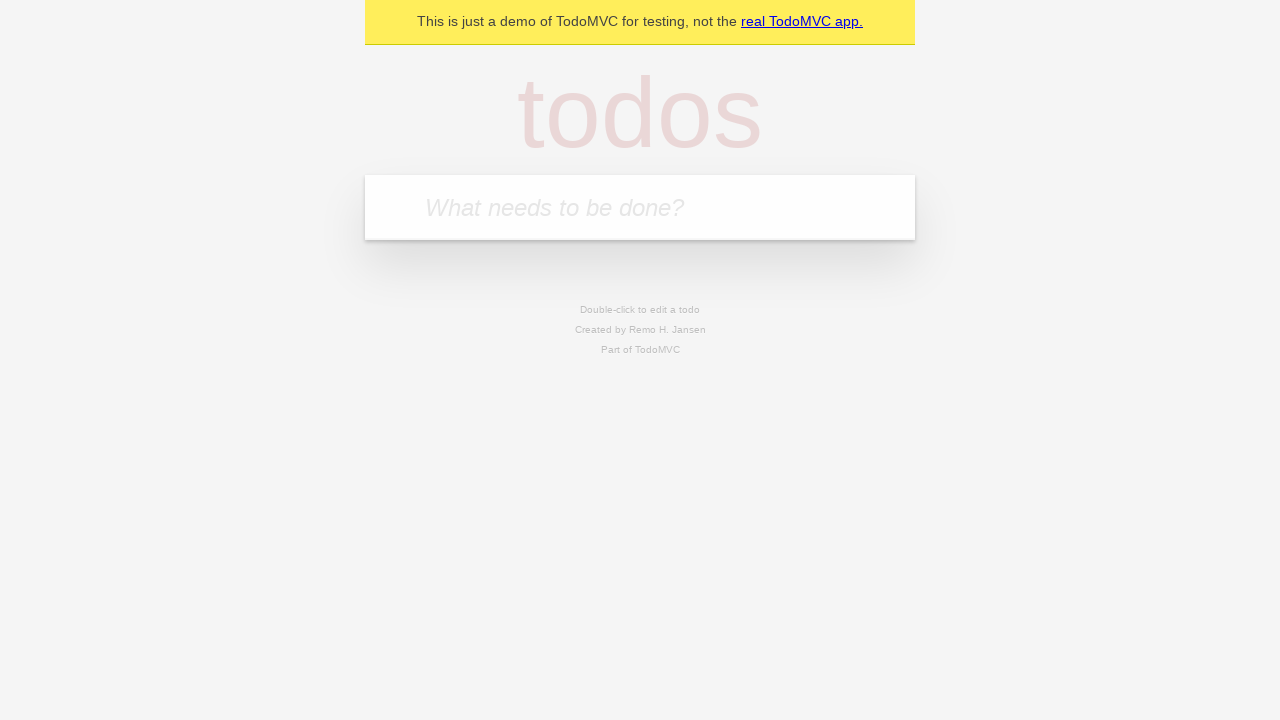

Filled first todo input with 'buy some cheese' on internal:attr=[placeholder="What needs to be done?"i]
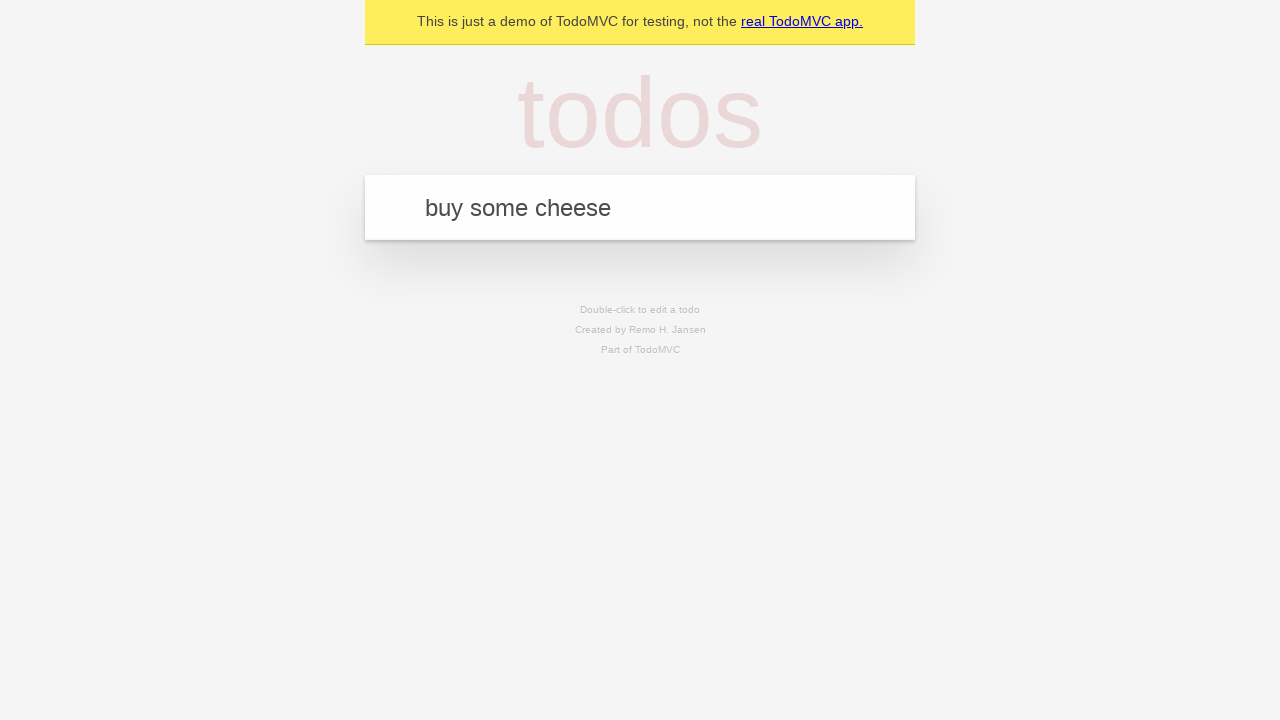

Pressed Enter to add first todo item on internal:attr=[placeholder="What needs to be done?"i]
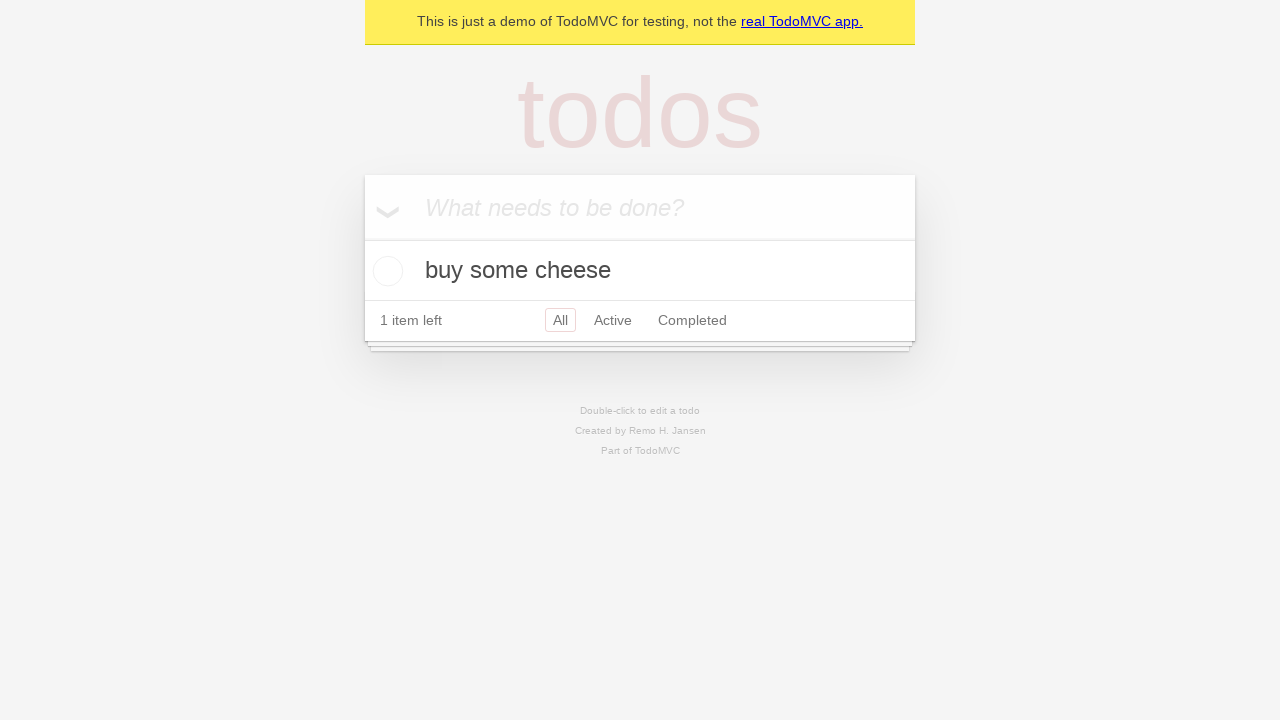

Todo counter element loaded after adding first item
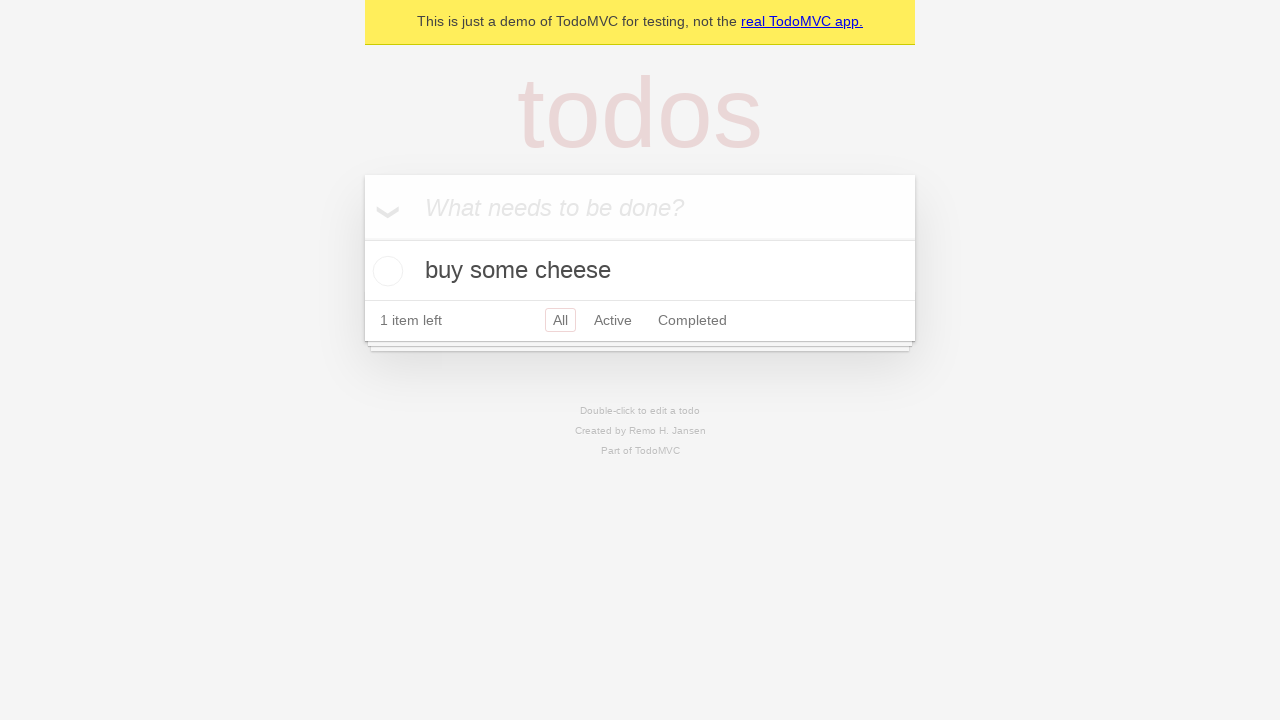

Filled second todo input with 'feed the cat' on internal:attr=[placeholder="What needs to be done?"i]
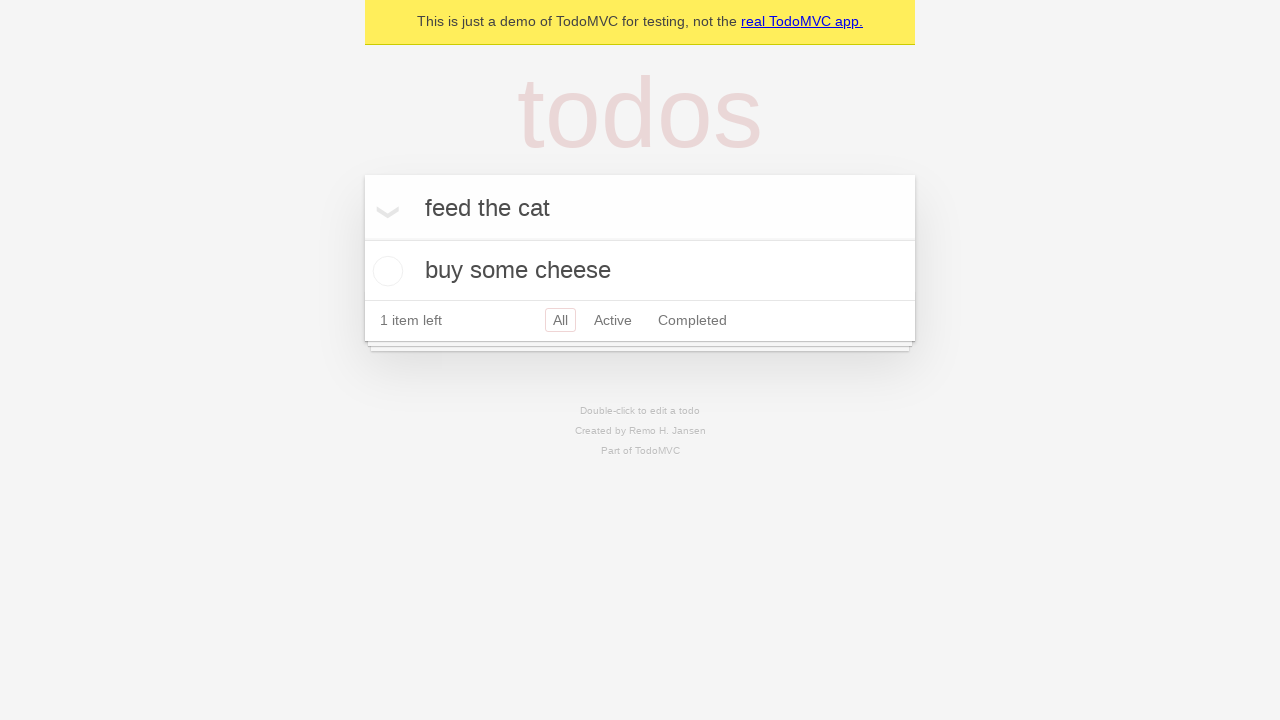

Pressed Enter to add second todo item on internal:attr=[placeholder="What needs to be done?"i]
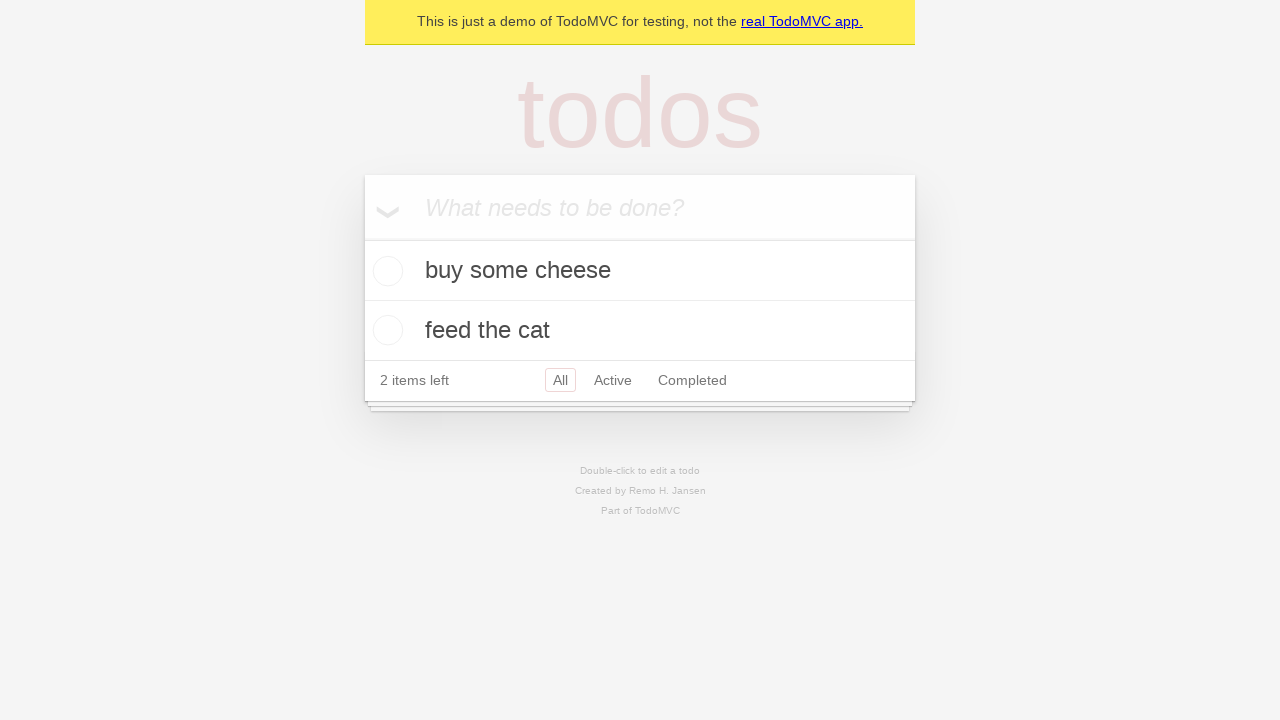

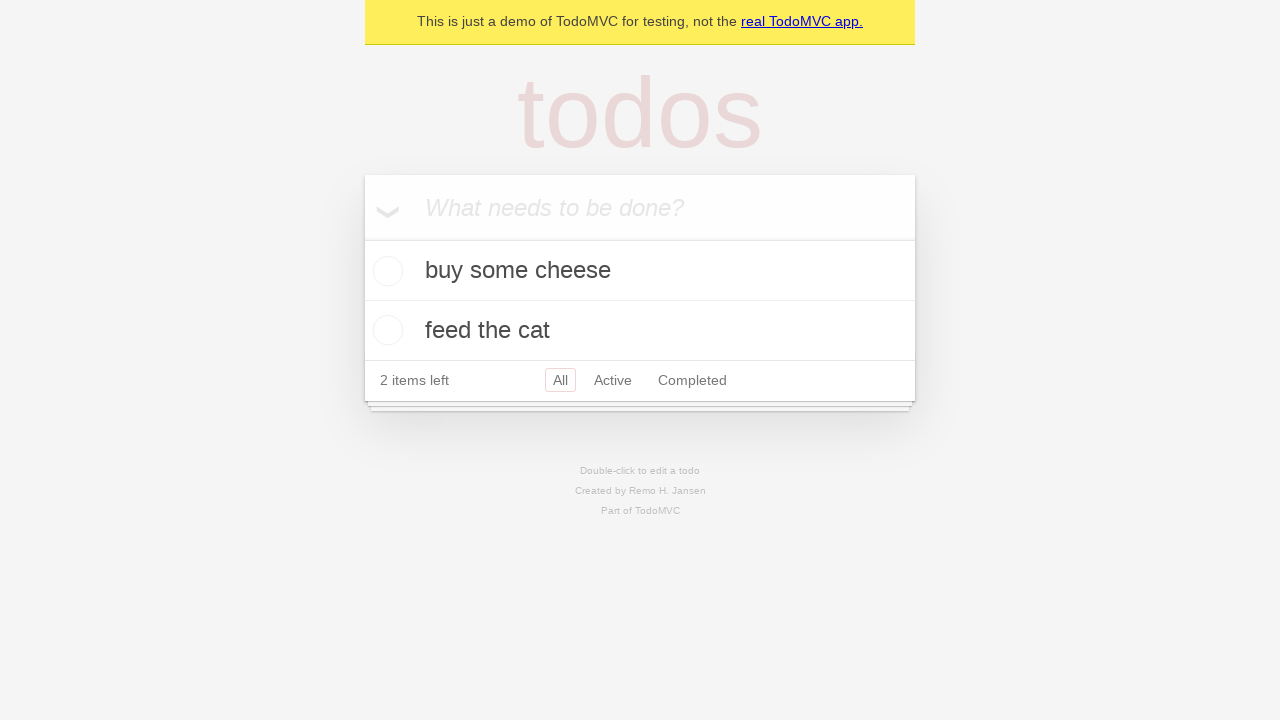